Tests arithmetic calculation by reading two numbers from the page, adding them together, and entering the result.

Starting URL: https://obstaclecourse.tricentis.com/Obstacles/78264

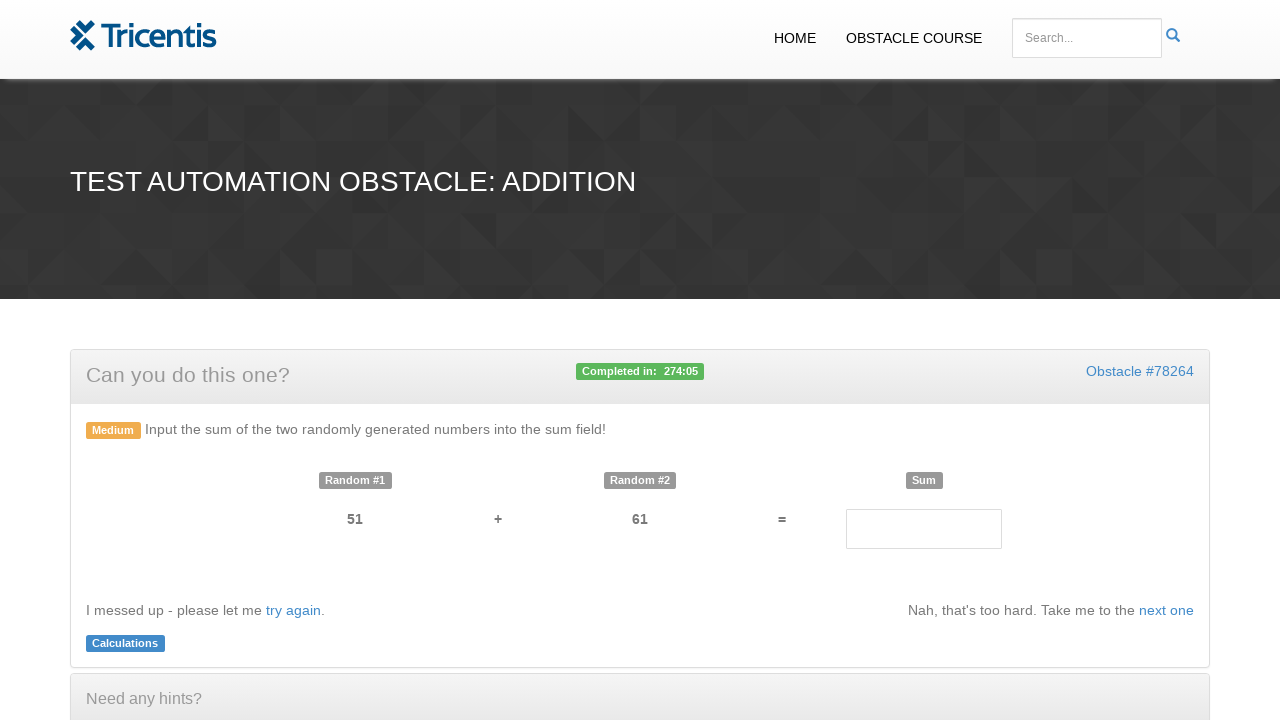

Read first number from page element #no1
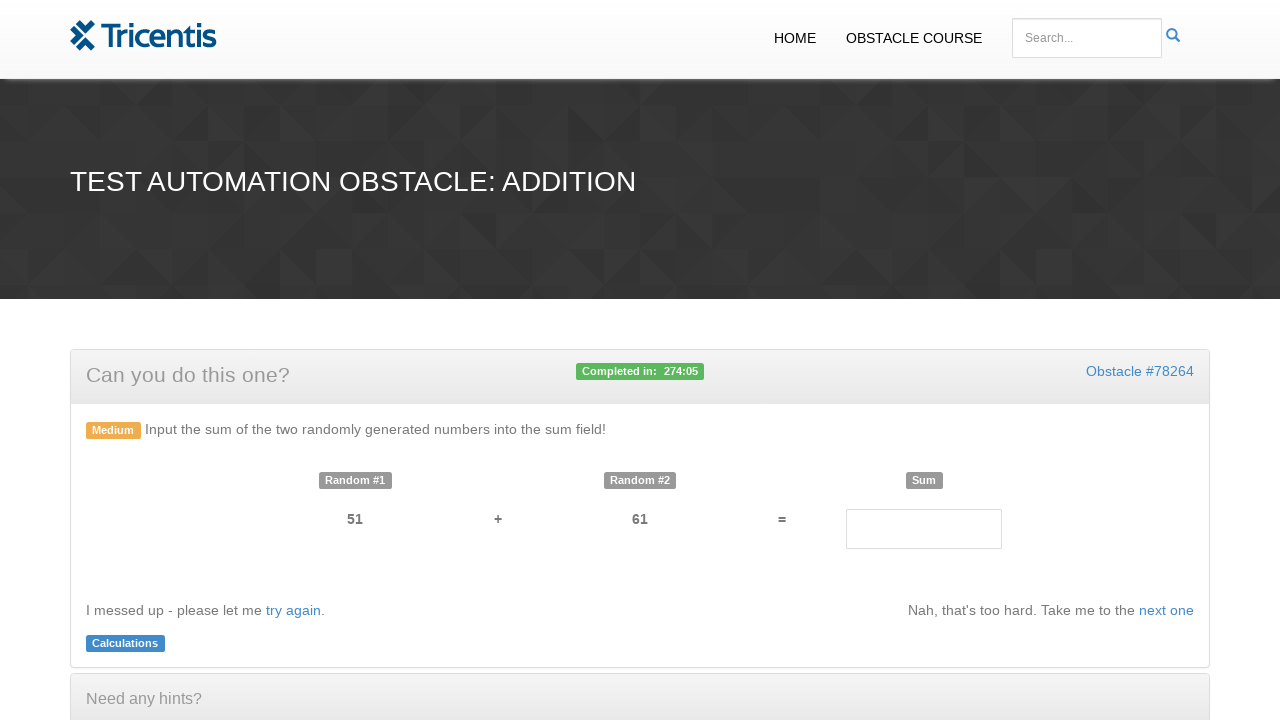

Read second number from page element #no2
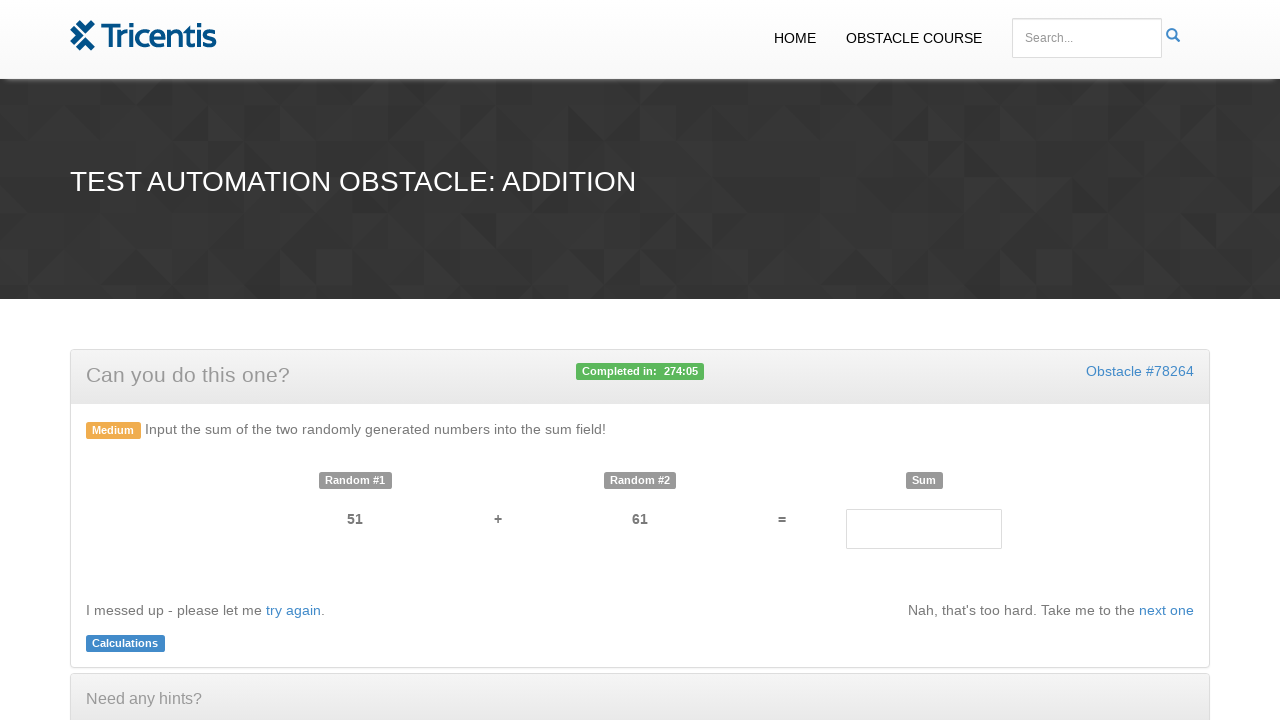

Calculated sum: 51 + 61 = 112
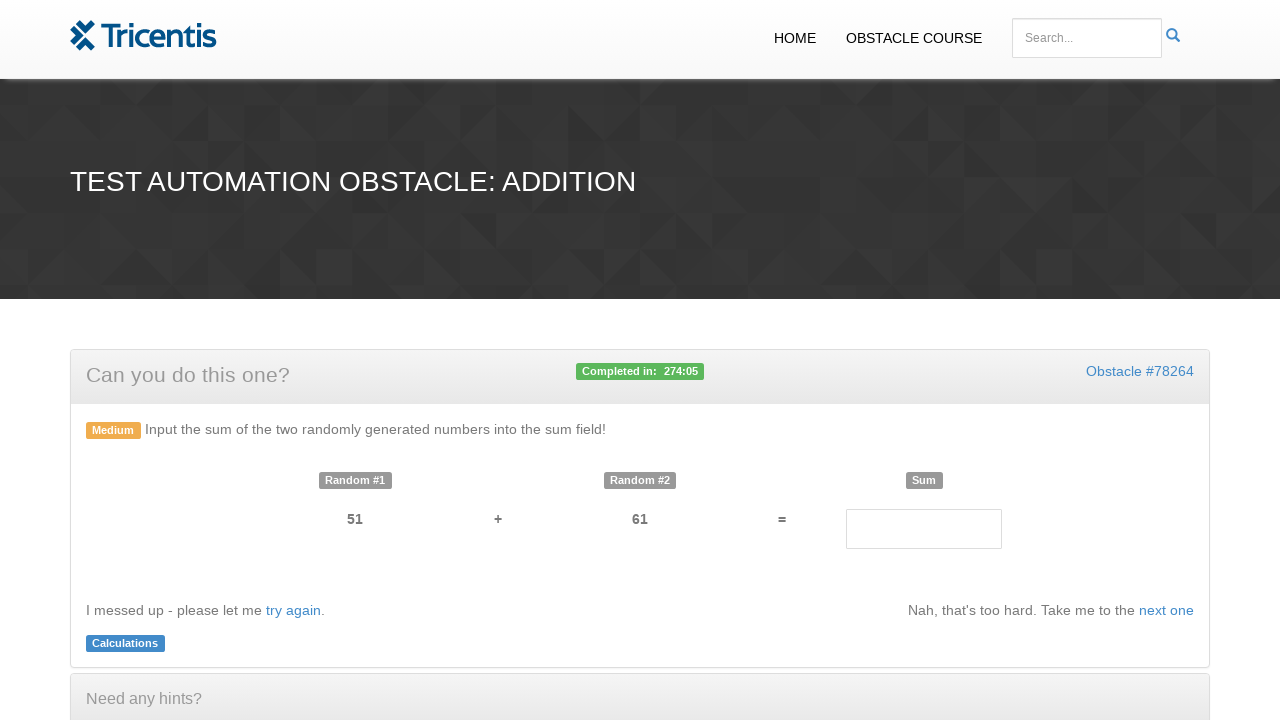

Entered calculated result '112' into result field on #result
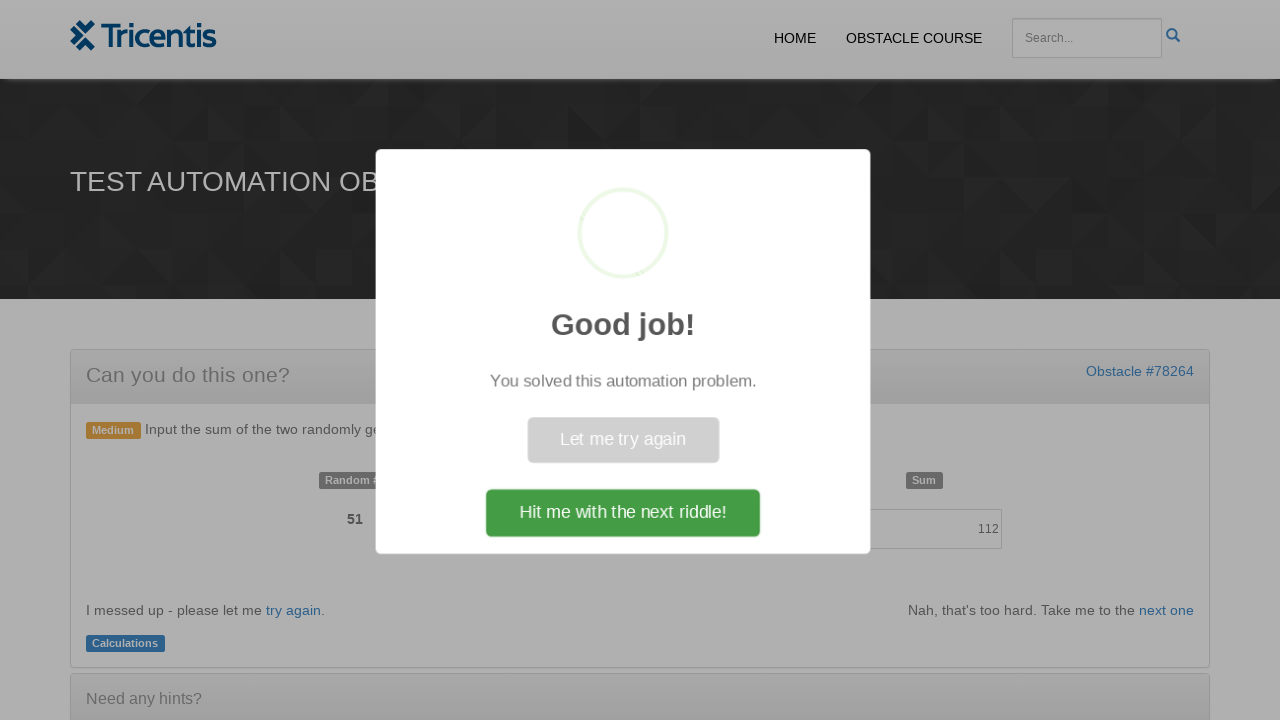

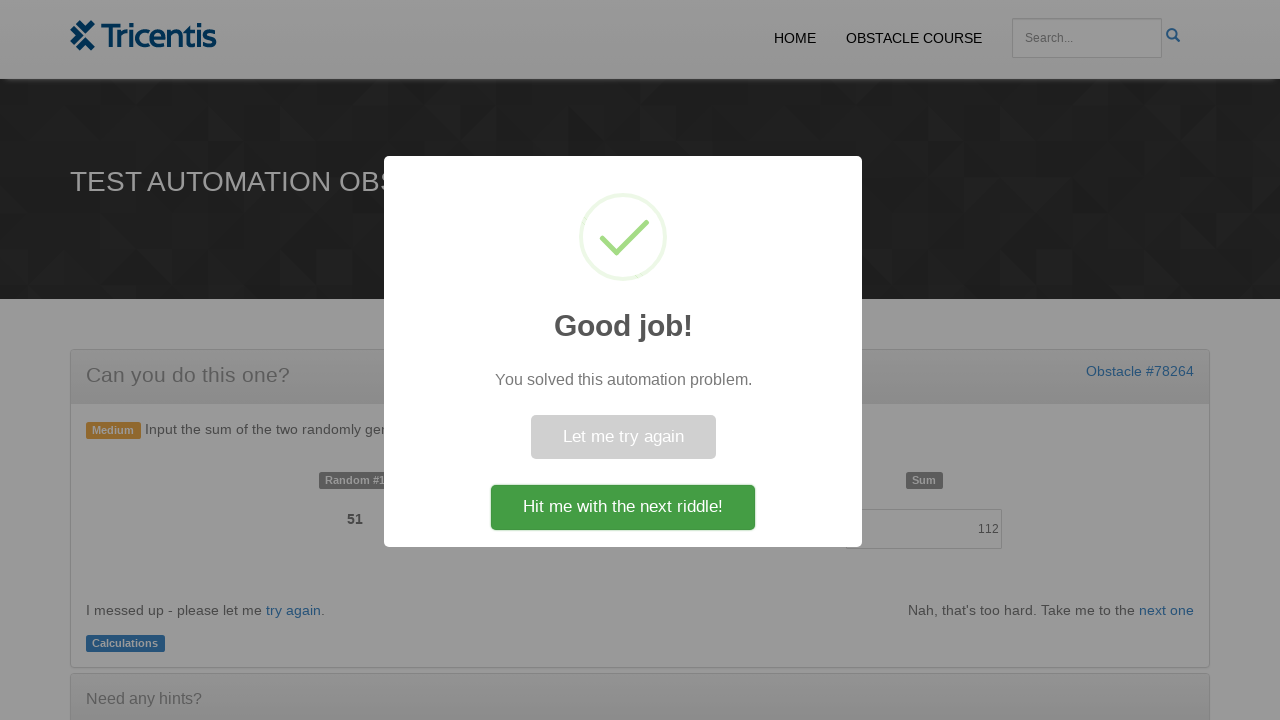